Tests checkbox functionality by clicking to select and deselect a checkbox, verifying its state changes

Starting URL: https://rahulshettyacademy.com/AutomationPractice/

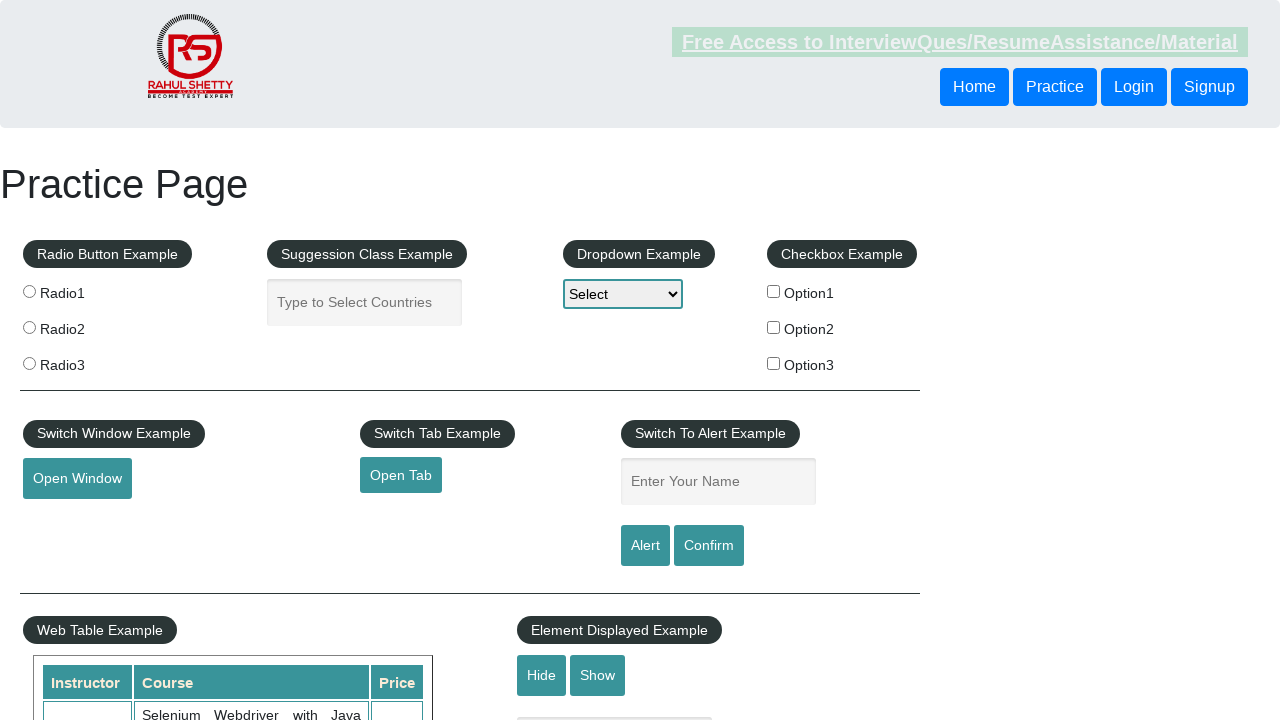

Clicked checkbox #checkBoxOption1 to select it at (774, 291) on #checkBoxOption1
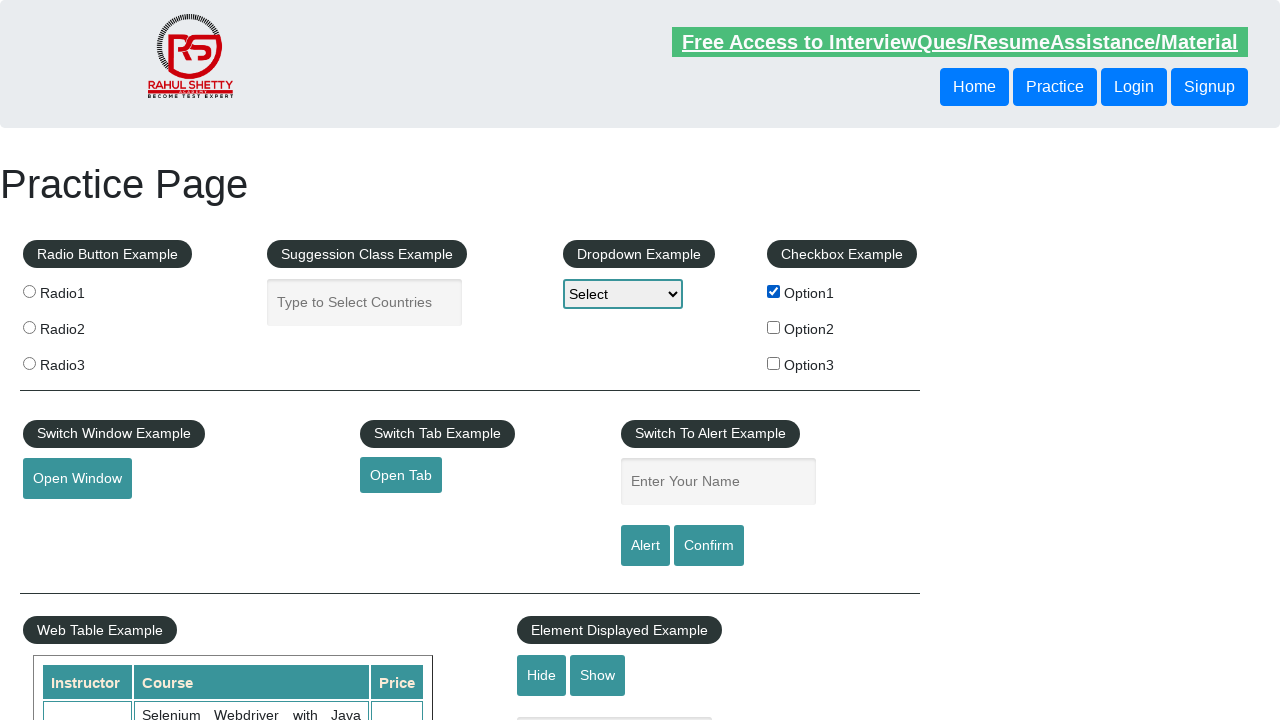

Verified checkbox #checkBoxOption1 is selected
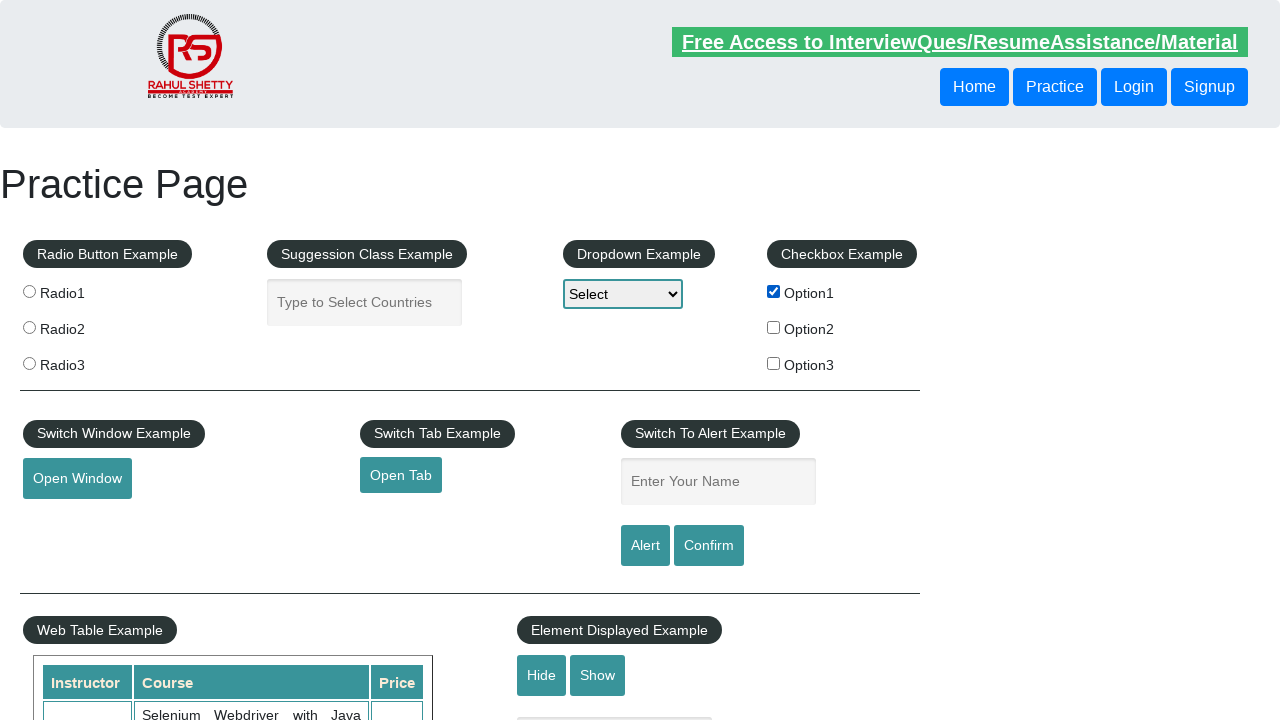

Clicked checkbox #checkBoxOption1 to deselect it at (774, 291) on #checkBoxOption1
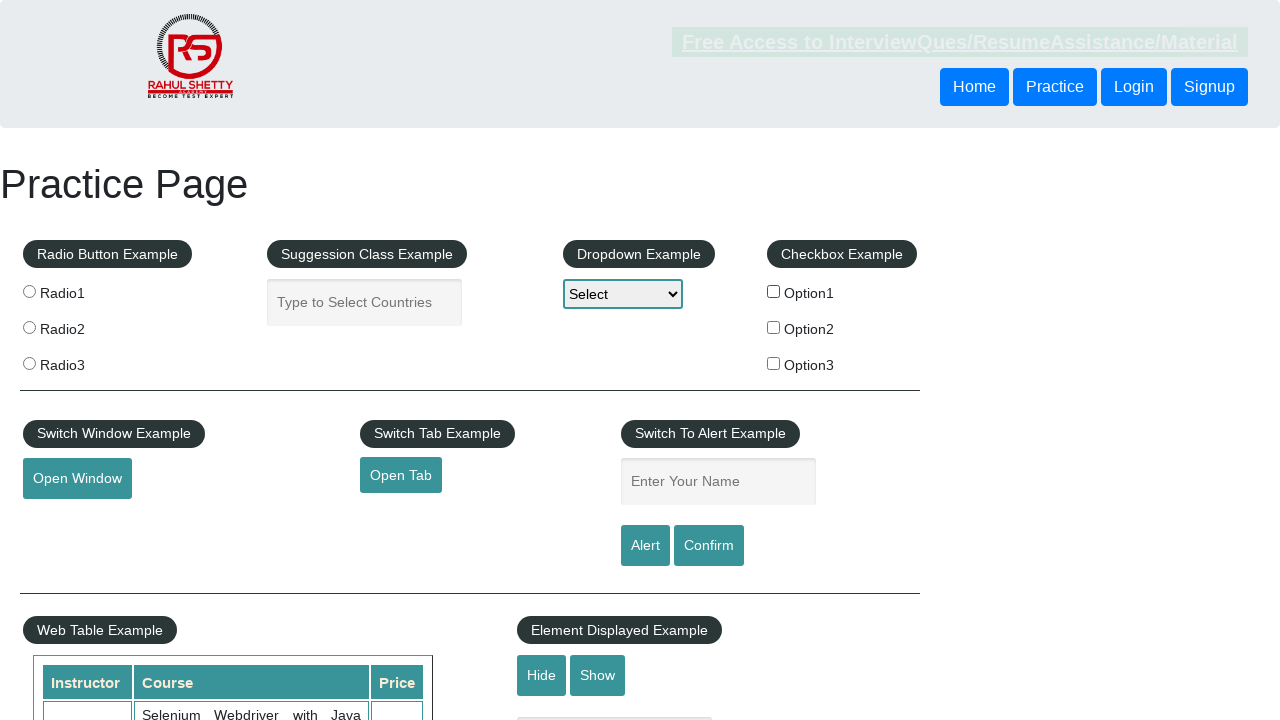

Verified checkbox #checkBoxOption1 is deselected
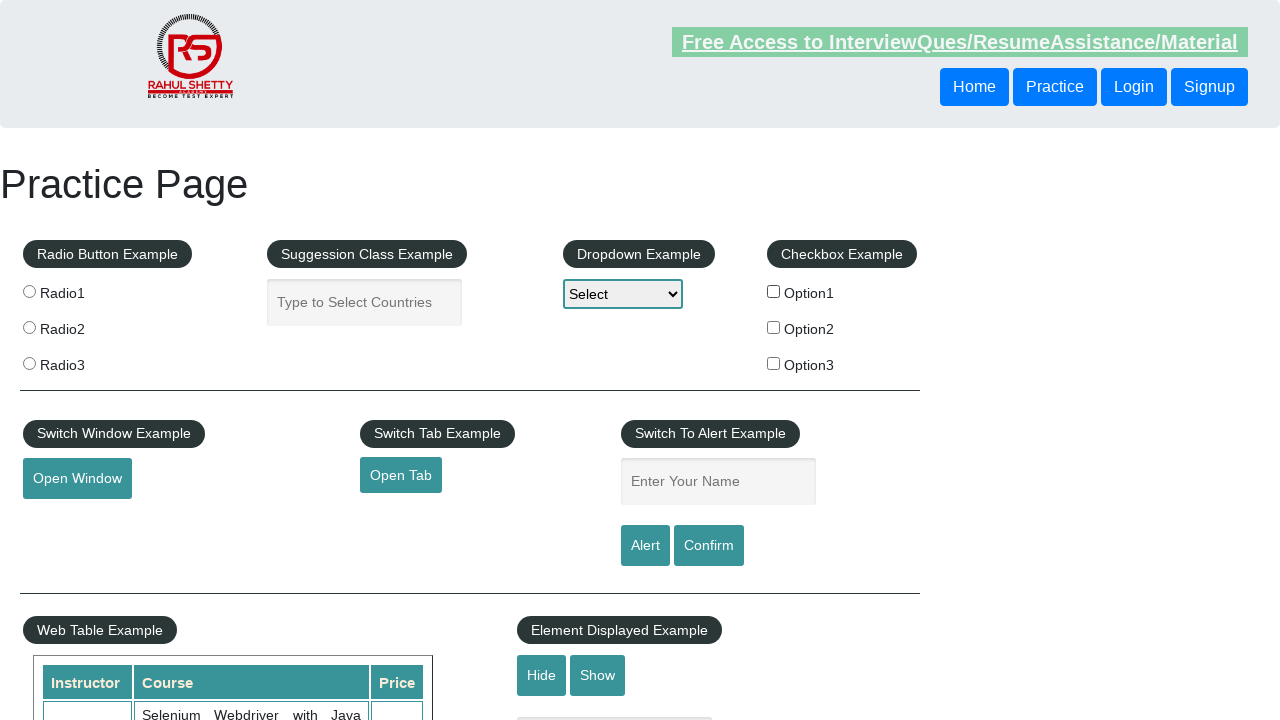

Counted total checkboxes on page: 3
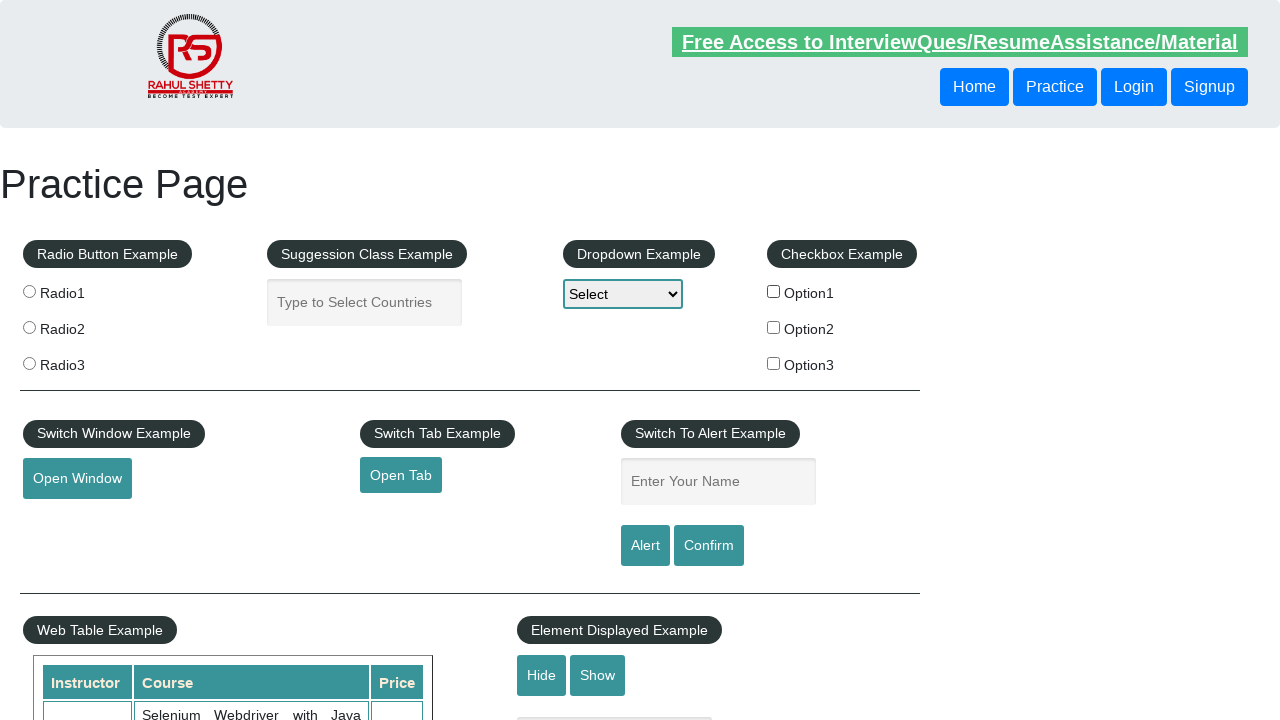

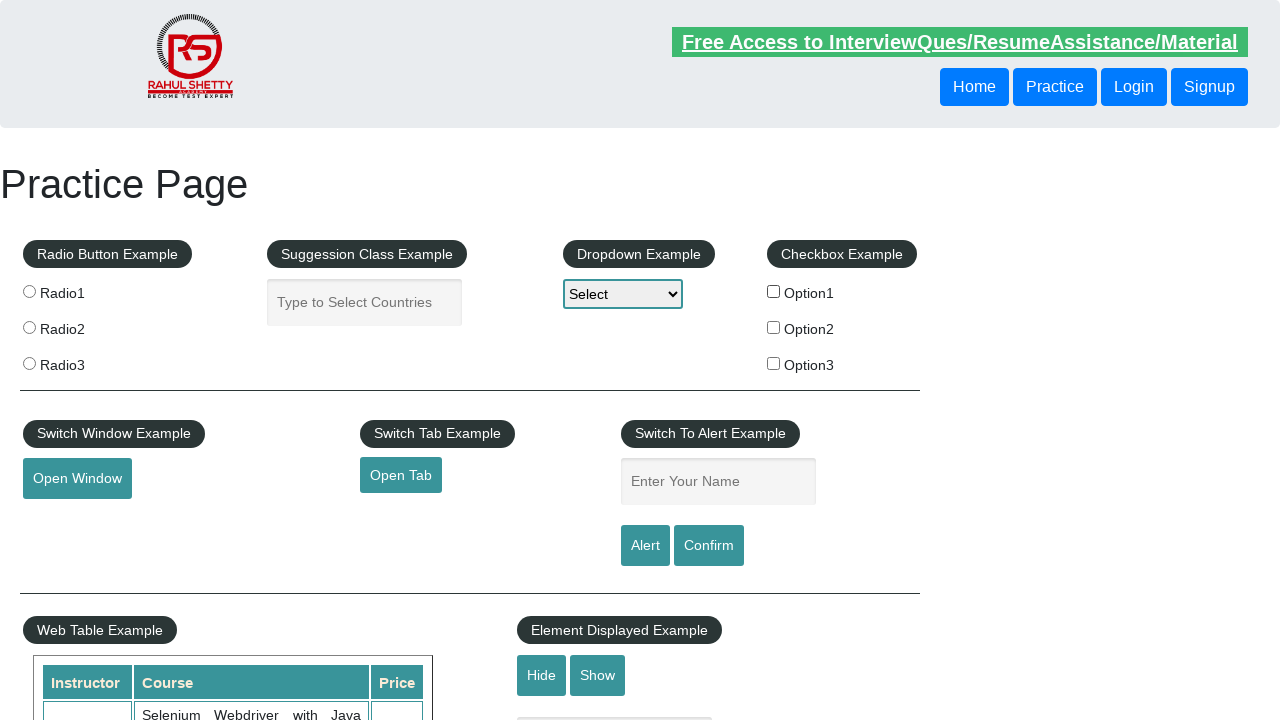